Tests JavaScript scroll functionality by scrolling to the submit button element on the page

Starting URL: https://demo.automationtesting.in/Register.html

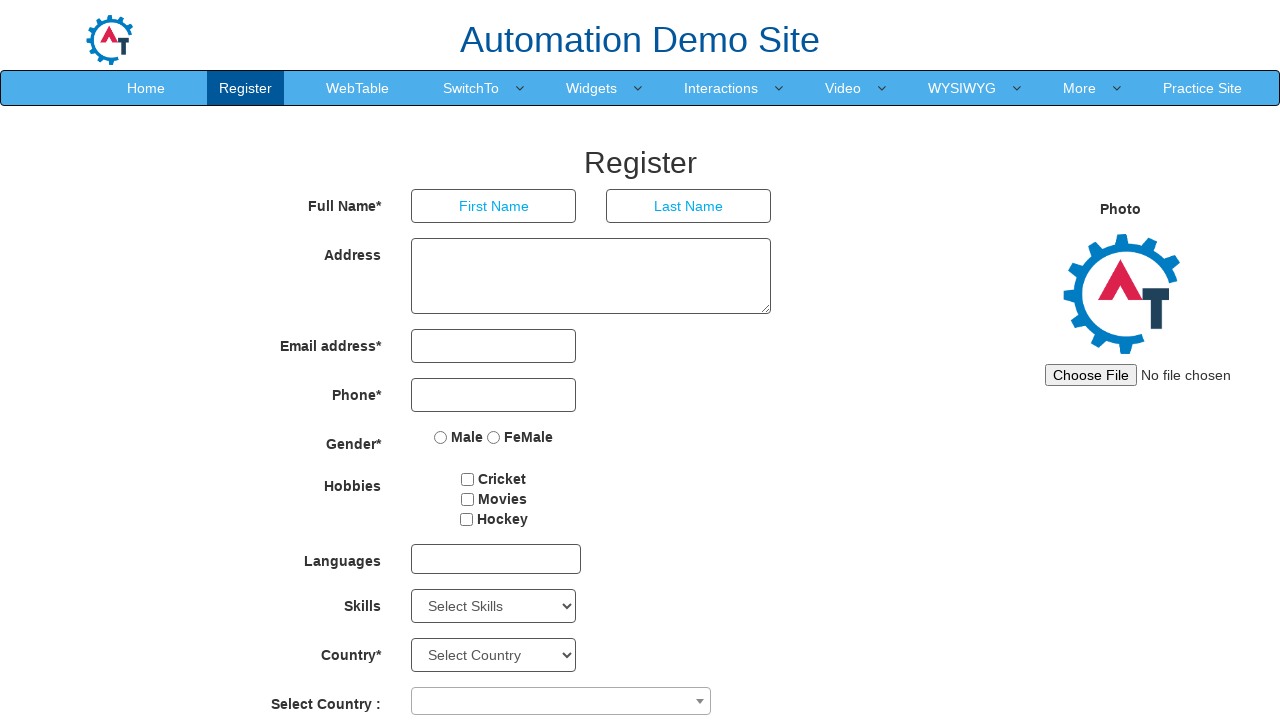

Set viewport size to 1920x1080
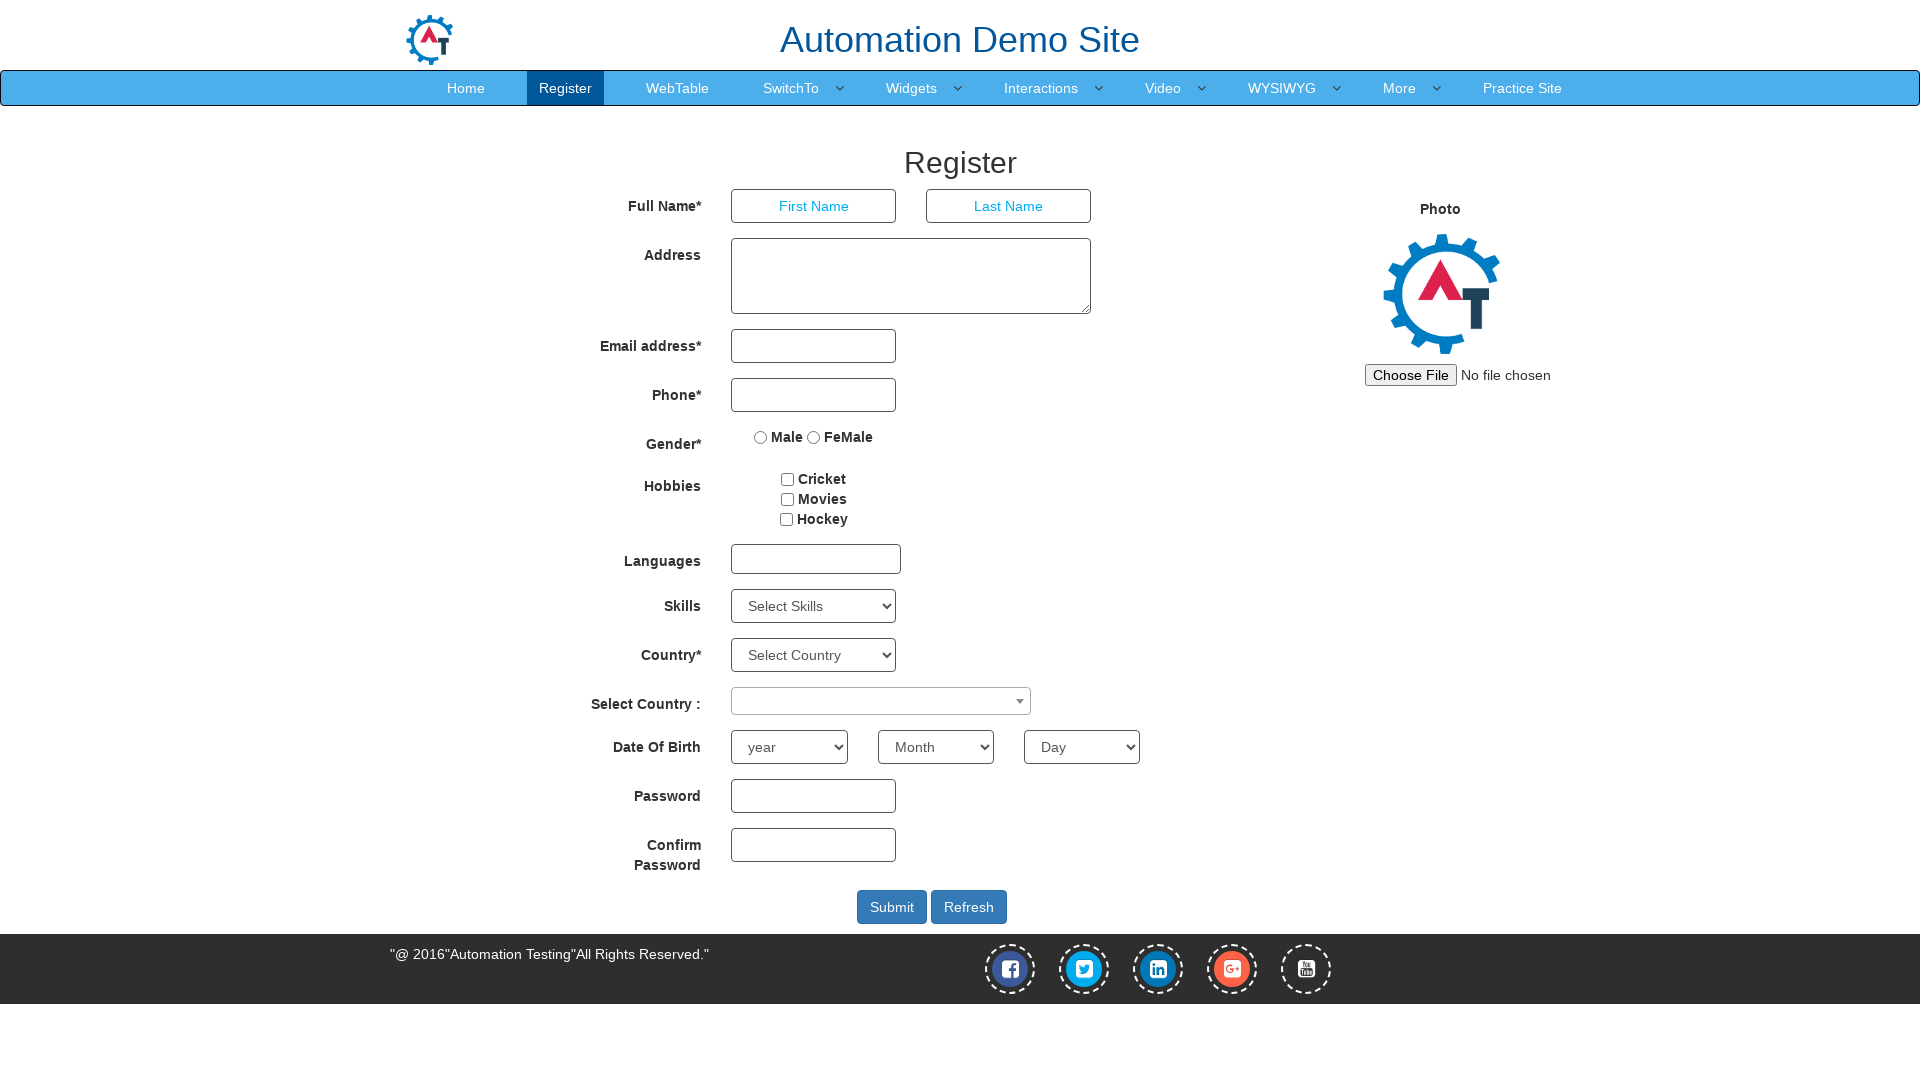

Password field became visible
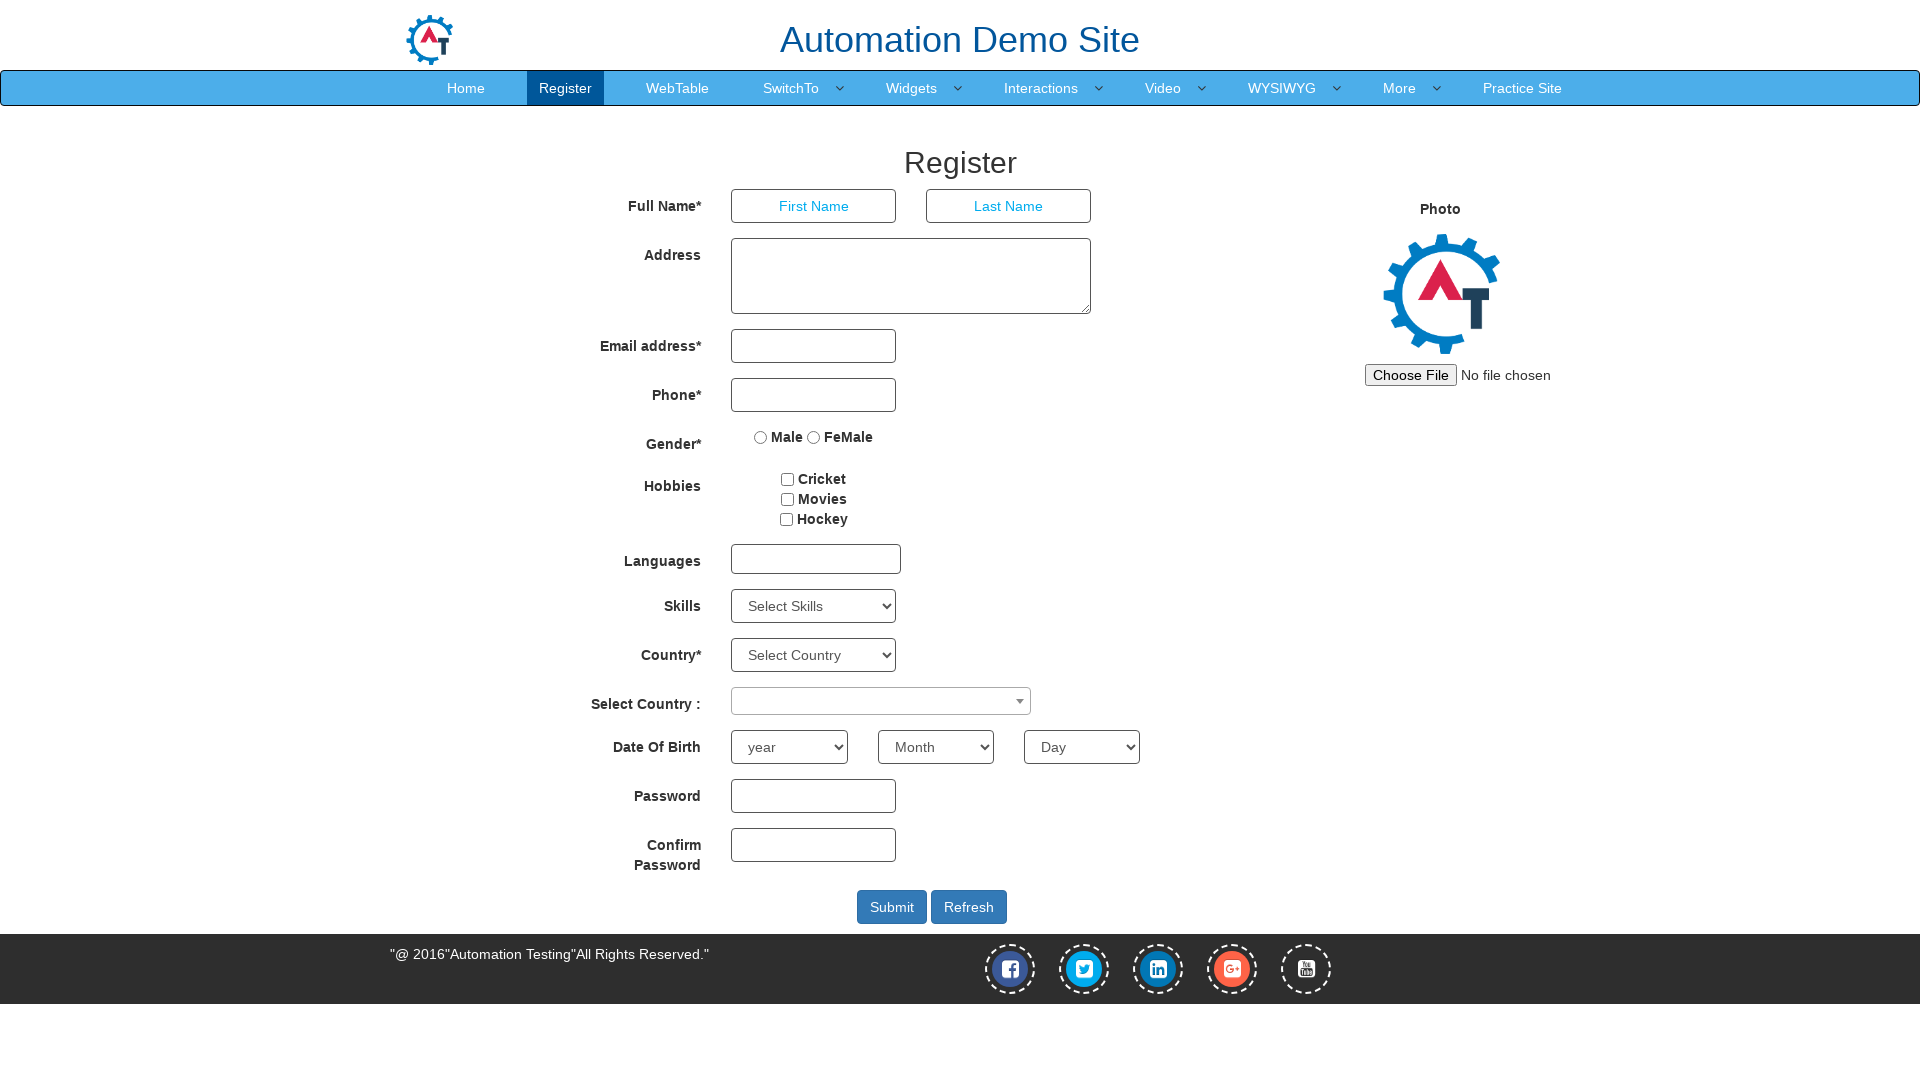

Scrolled to submit button using JavaScript
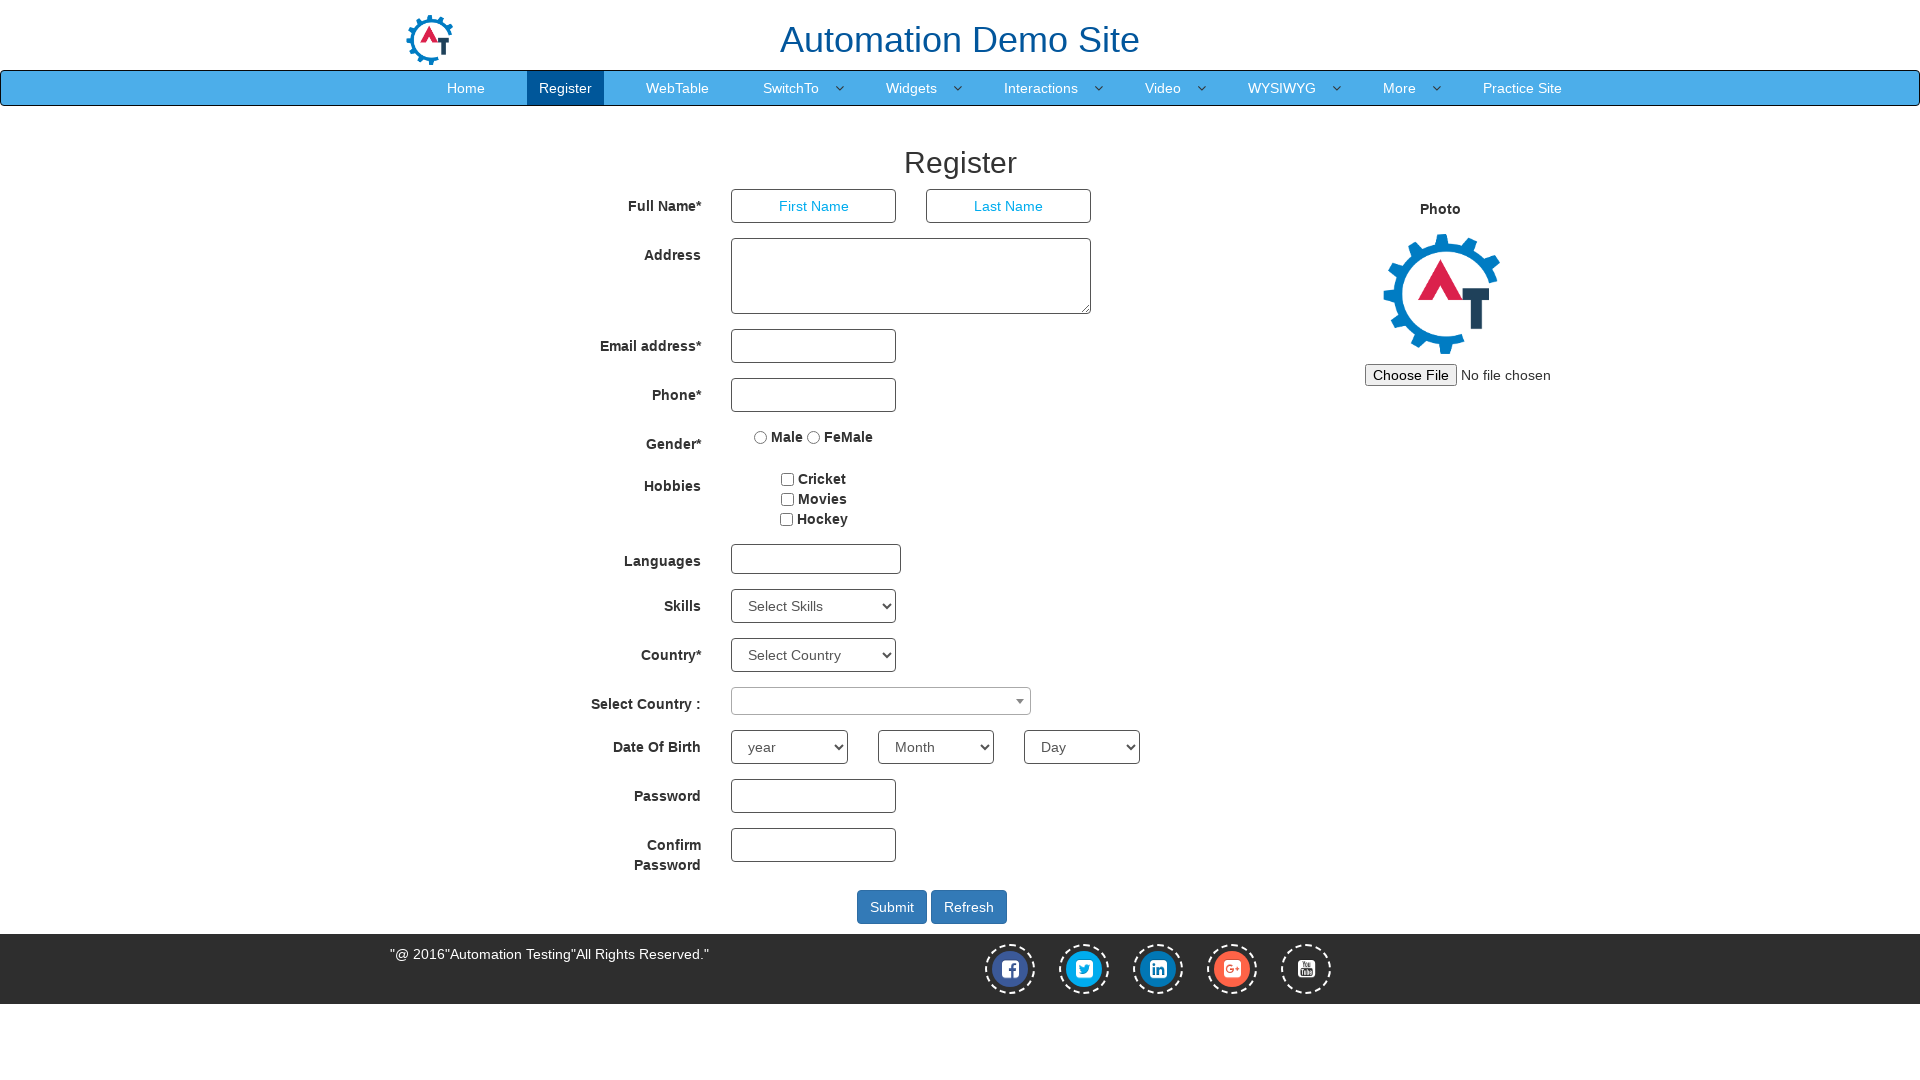

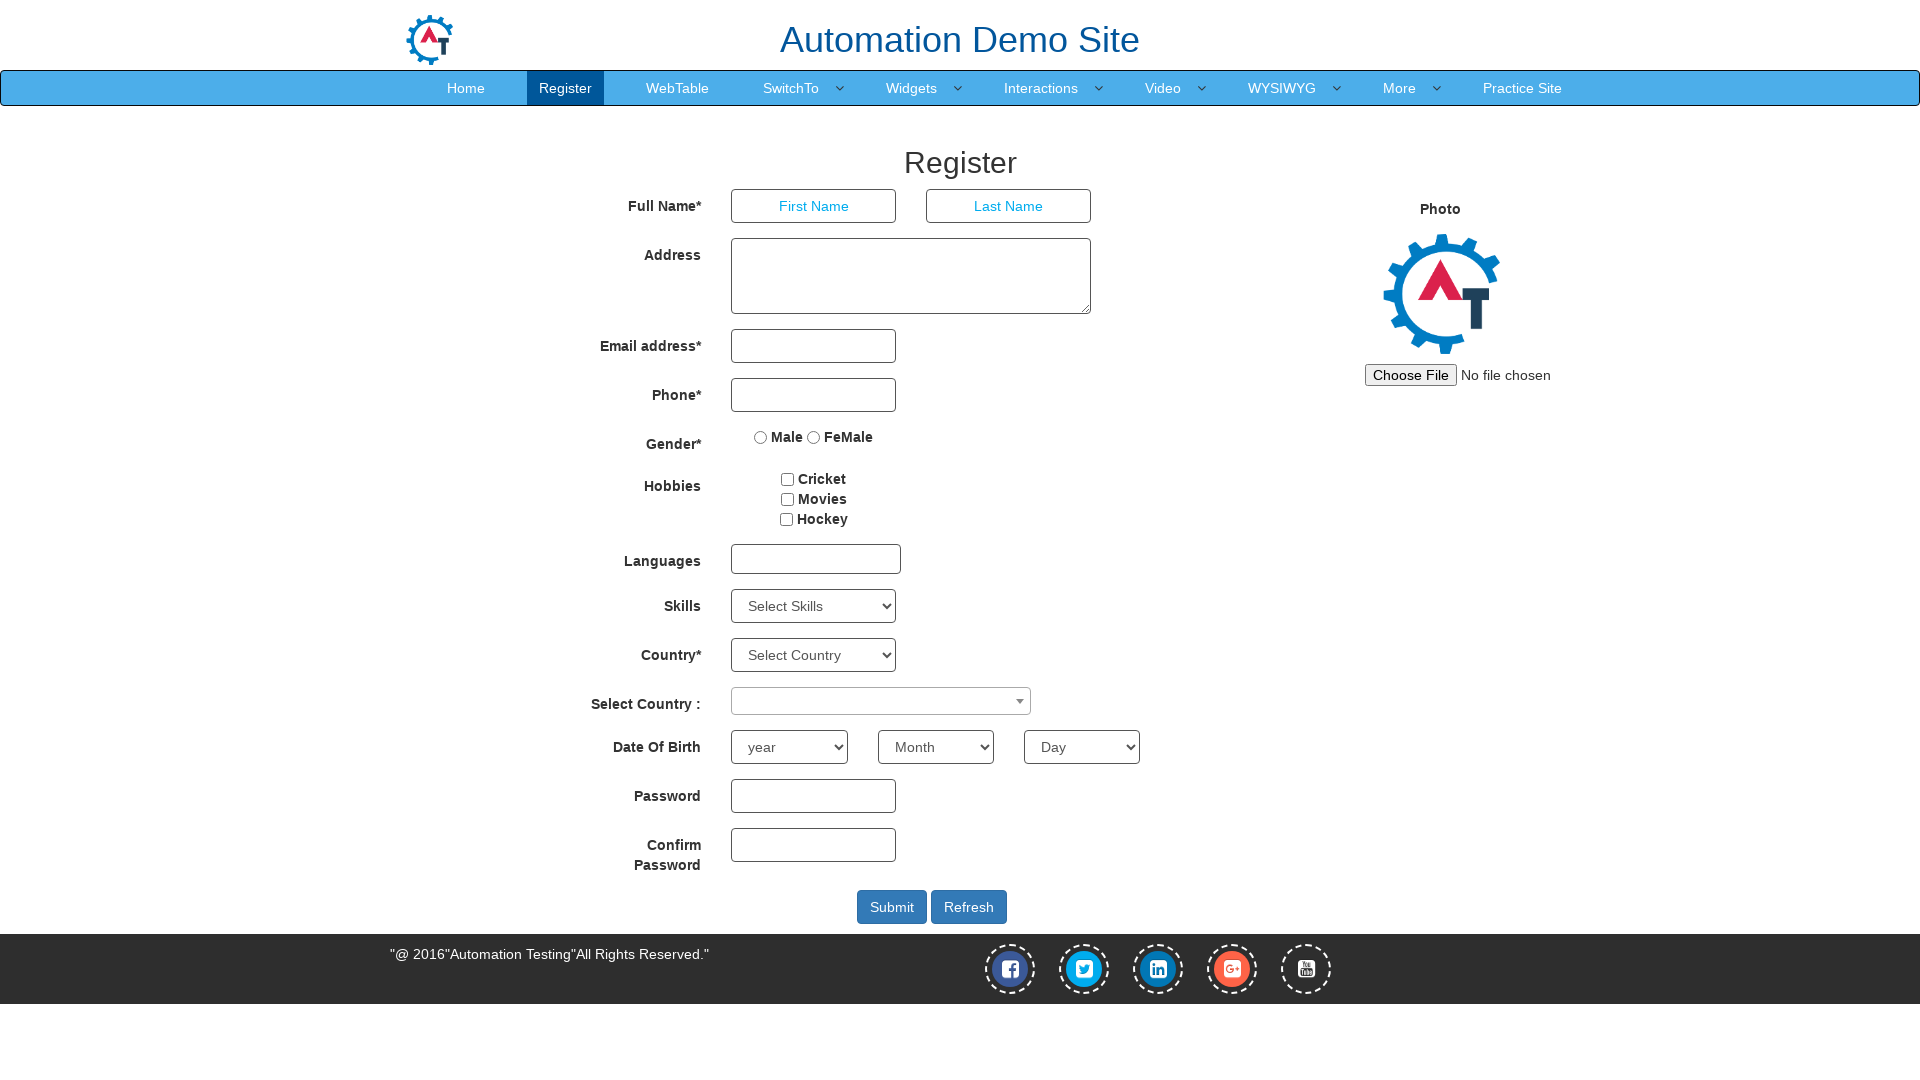